Tests the search functionality of a web shop by searching for "for" keyword and verifying that the expected book results are displayed

Starting URL: https://danube-webshop.herokuapp.com/

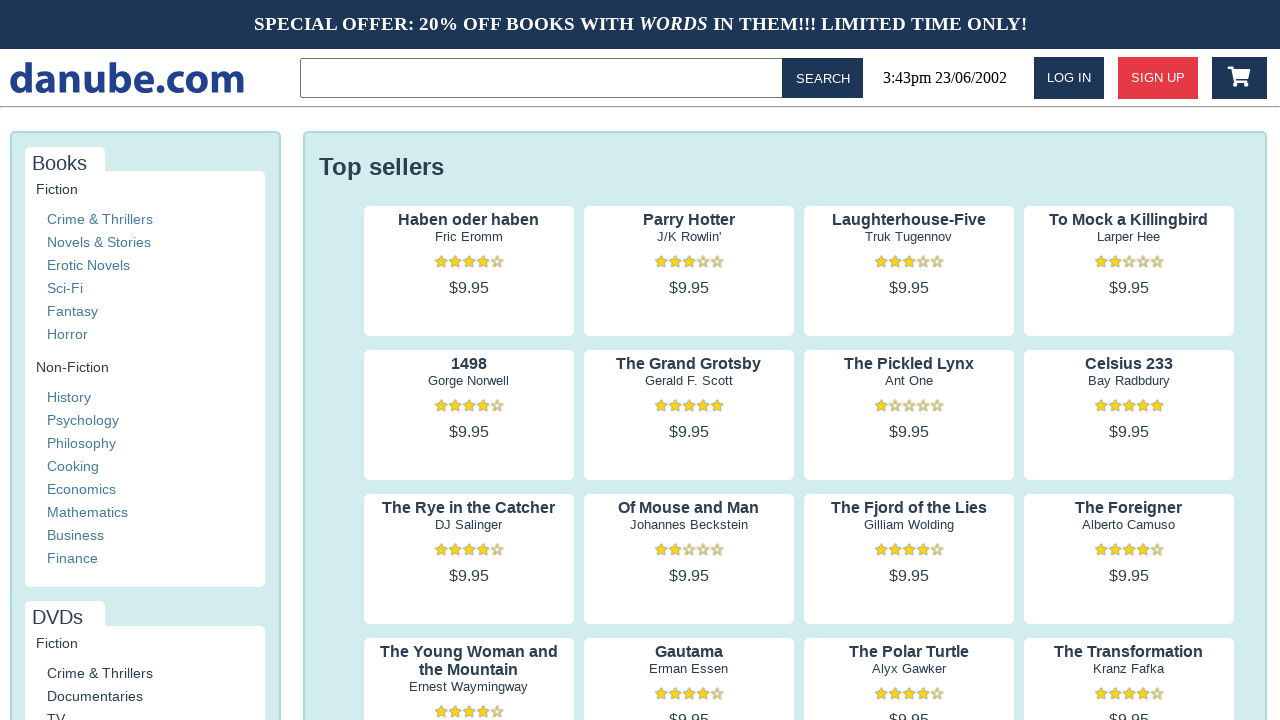

Clicked search input field in topbar at (545, 78) on .topbar > input
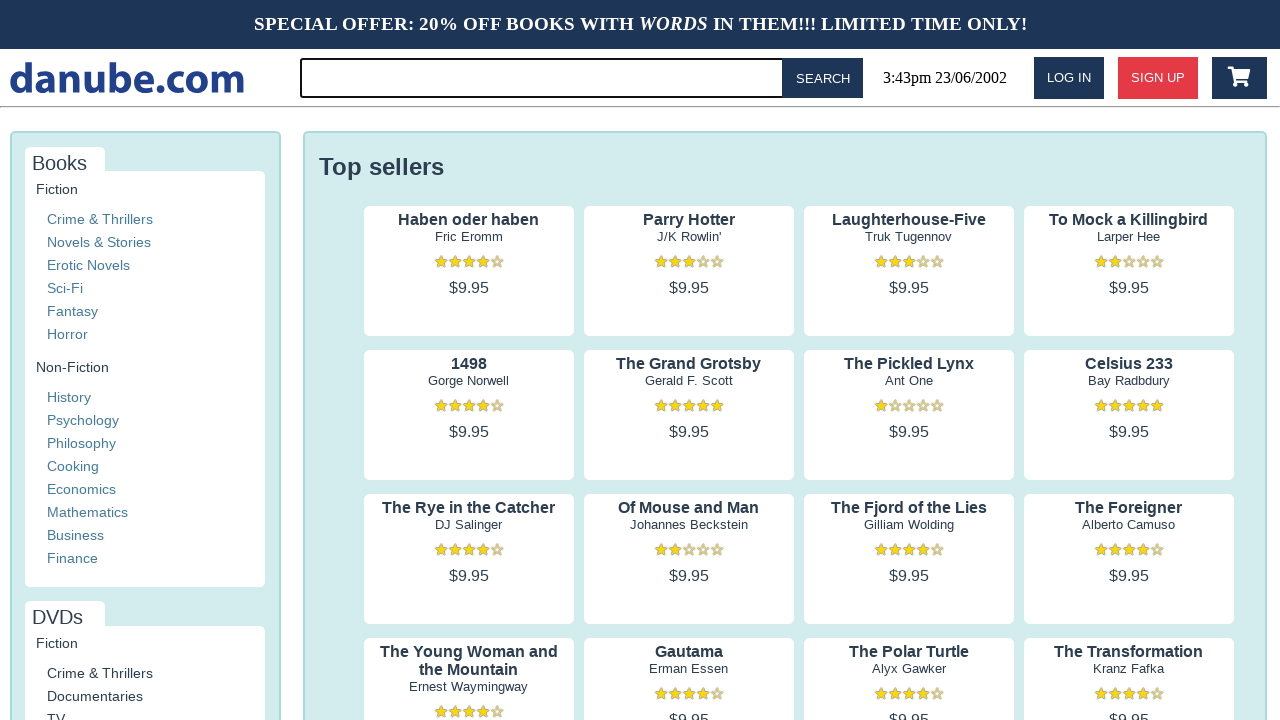

Filled search field with 'for' keyword on .topbar > input
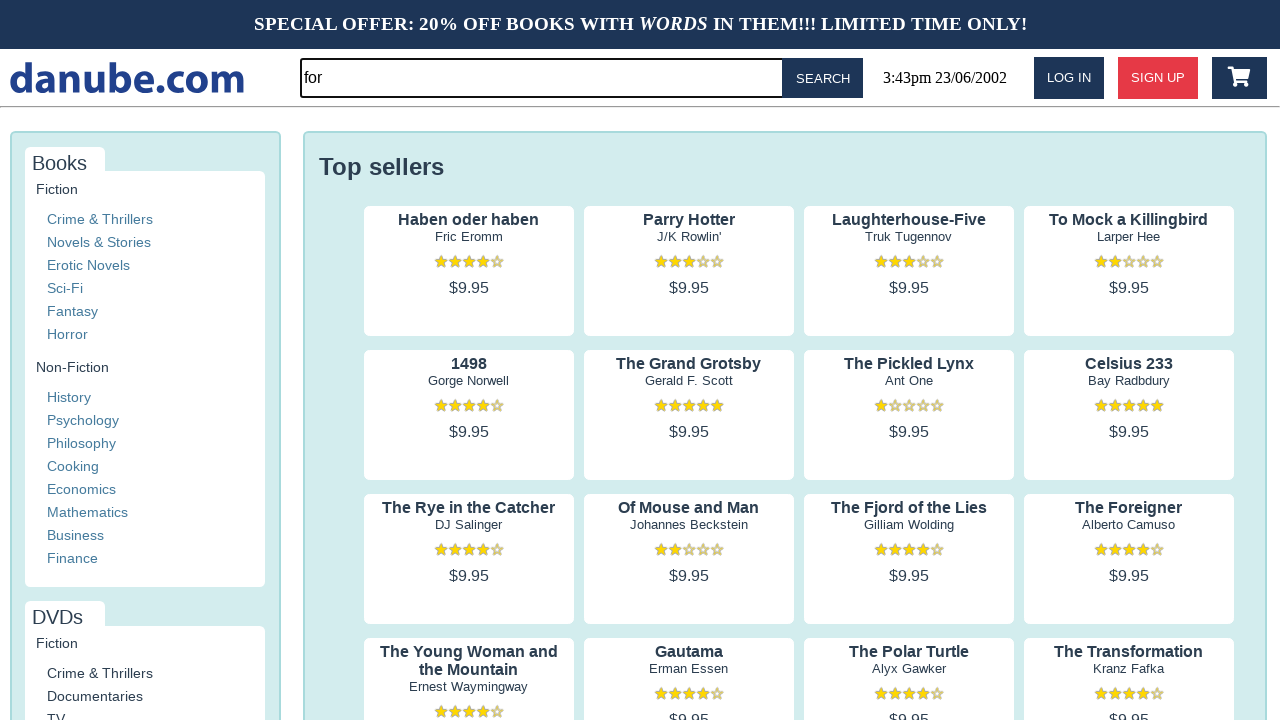

Clicked search button to execute search at (823, 78) on #button-search
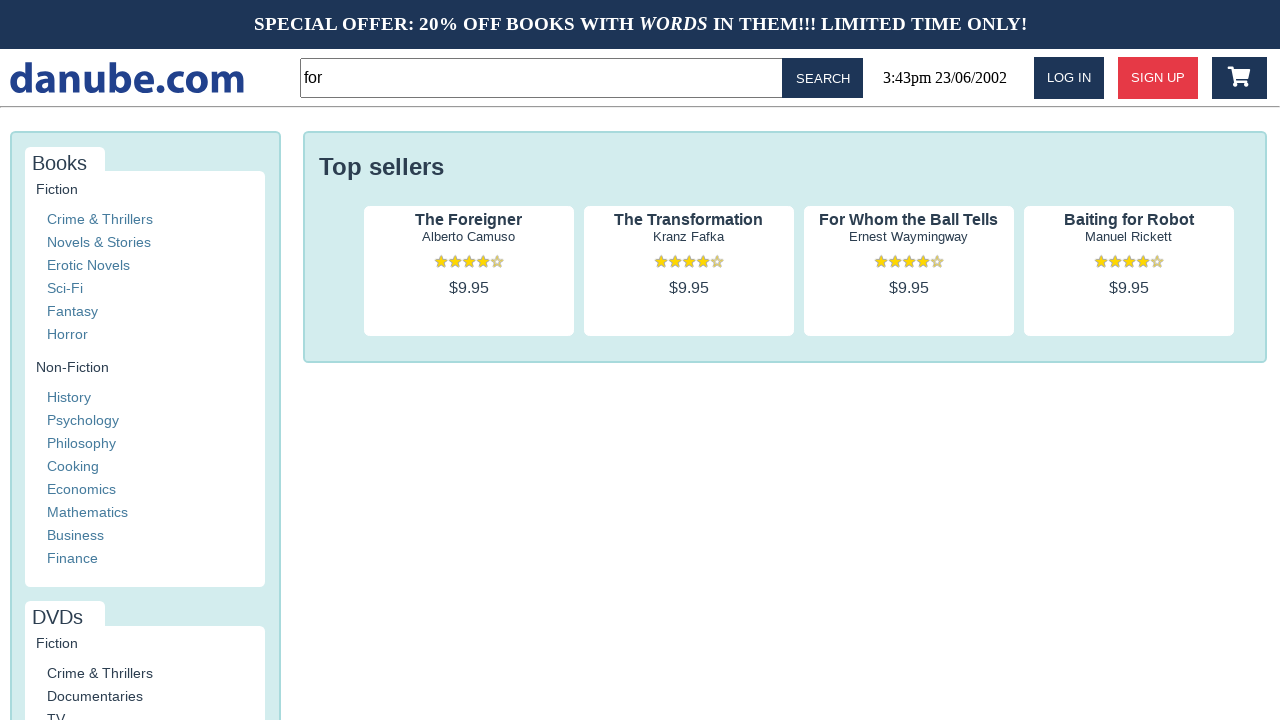

Search results loaded - first book result is visible
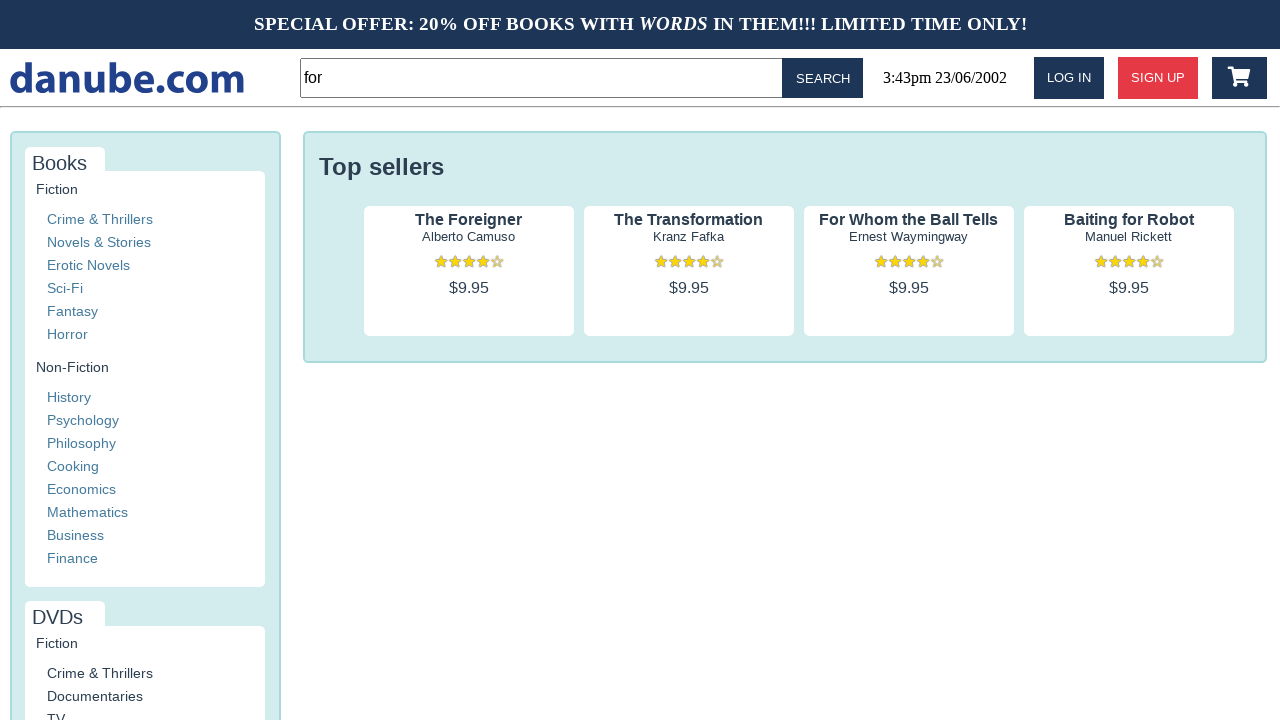

Verified book results are displayed with preview titles
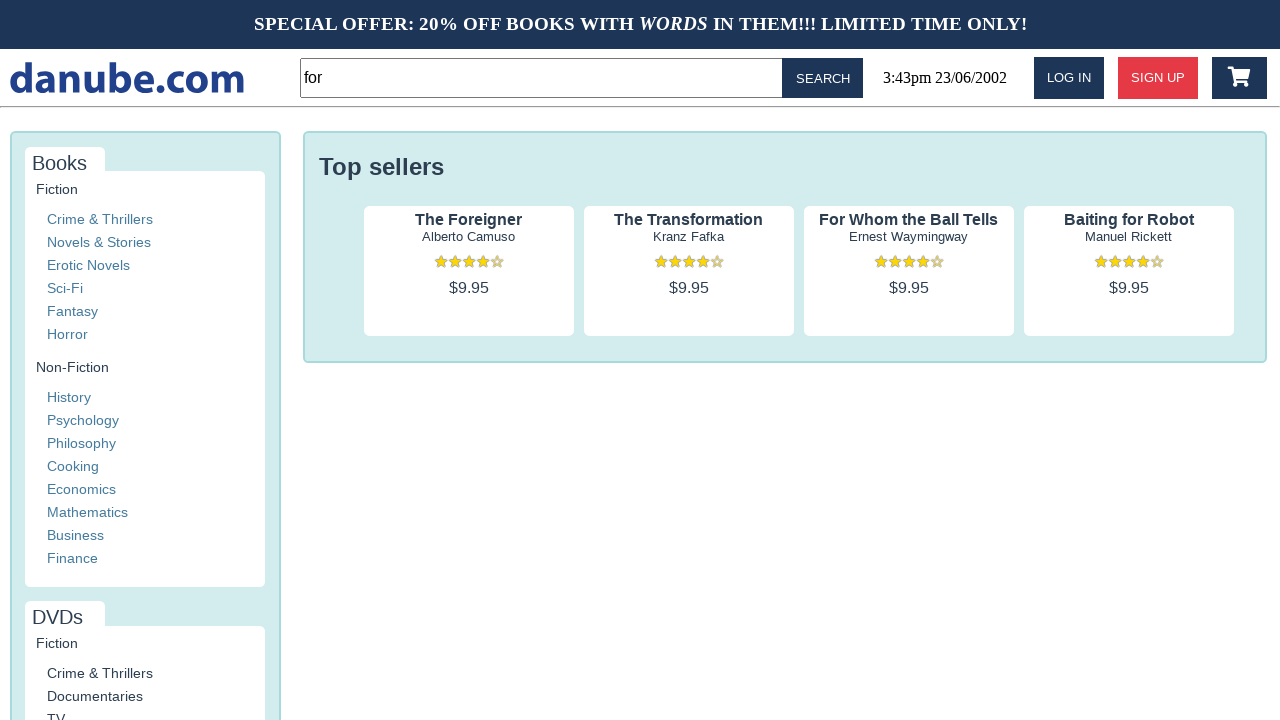

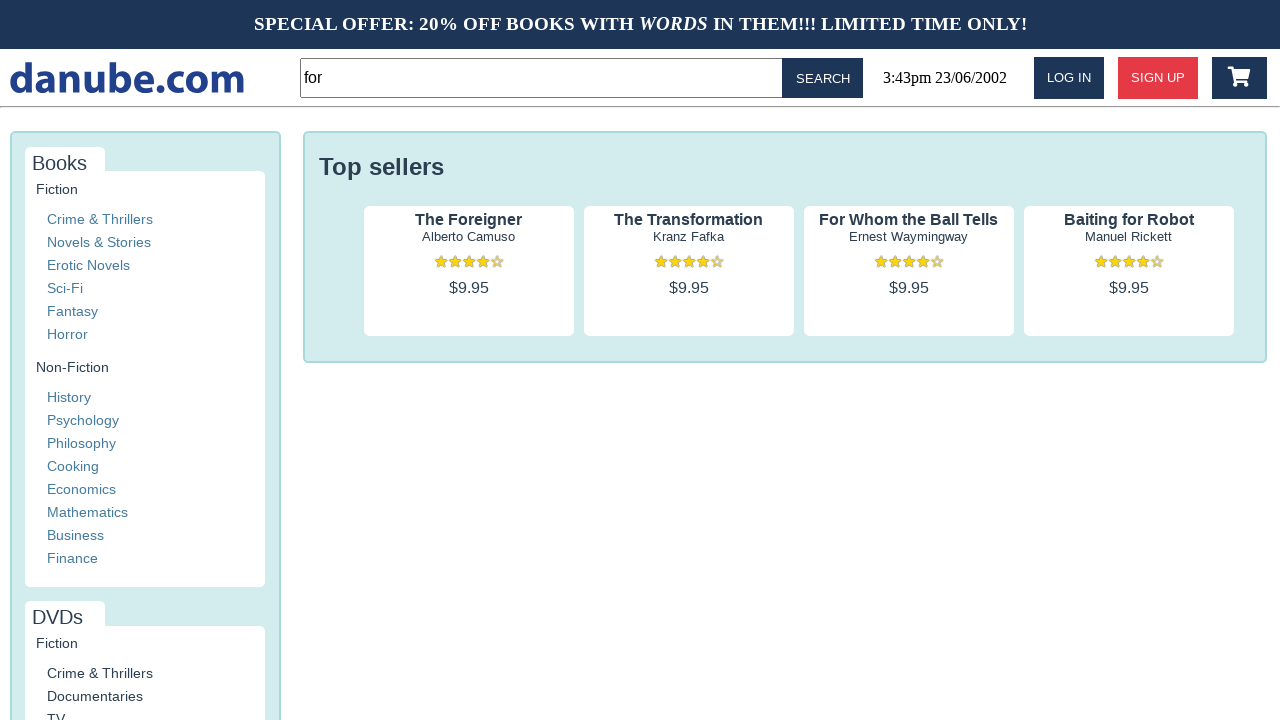